Tests drag and drop functionality by dragging a document element and dropping it onto a trash element on a drag-and-drop demo page

Starting URL: https://marcojakob.github.io/dart-dnd/basic/

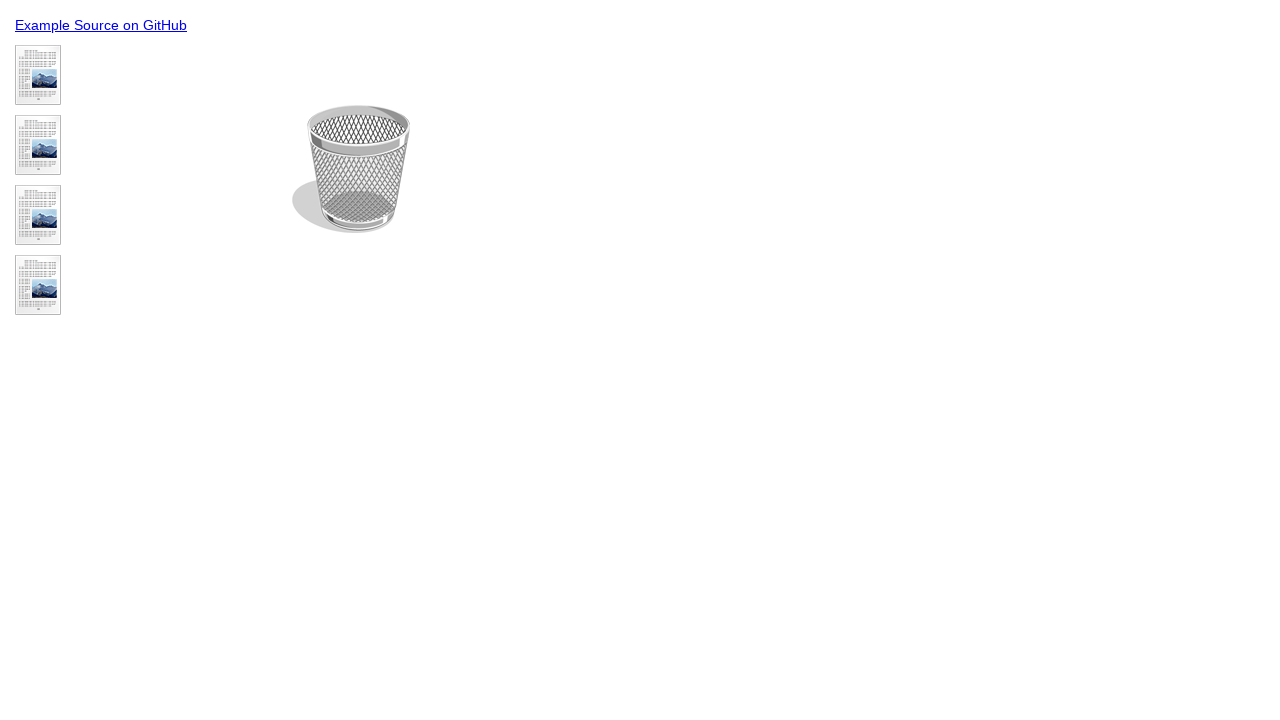

Waited for document element to be visible
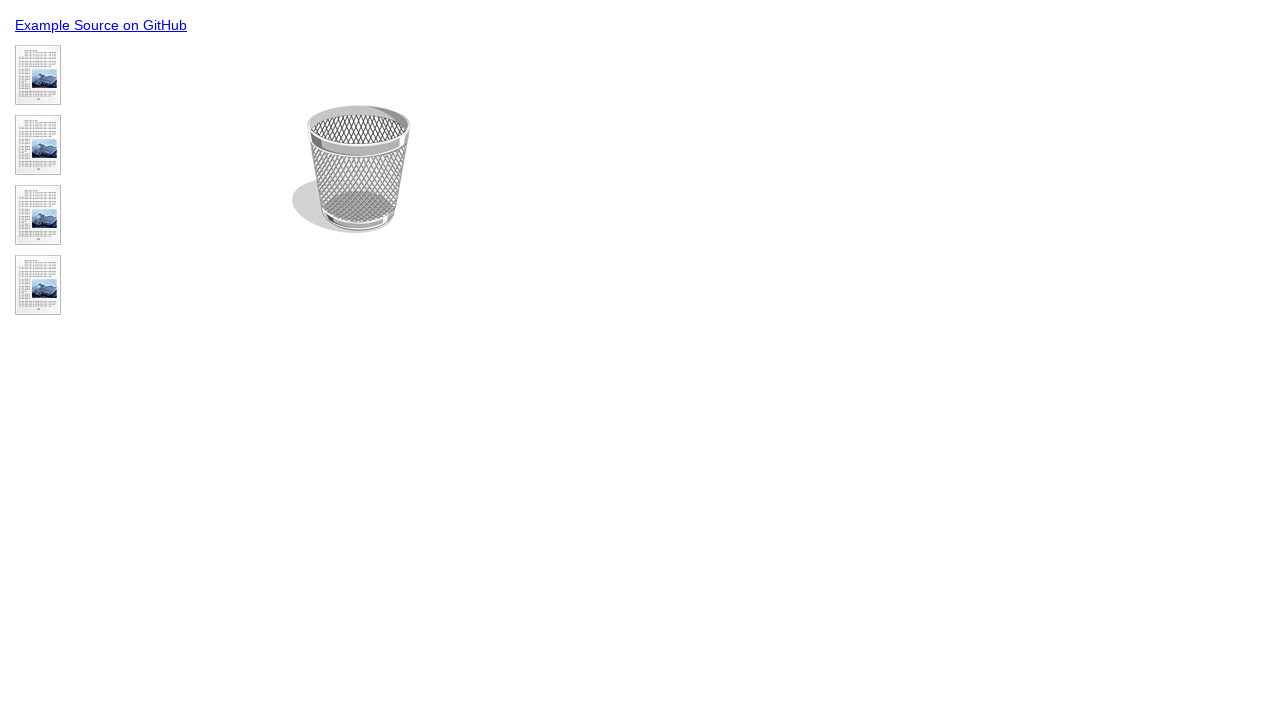

Waited for trash element to be visible
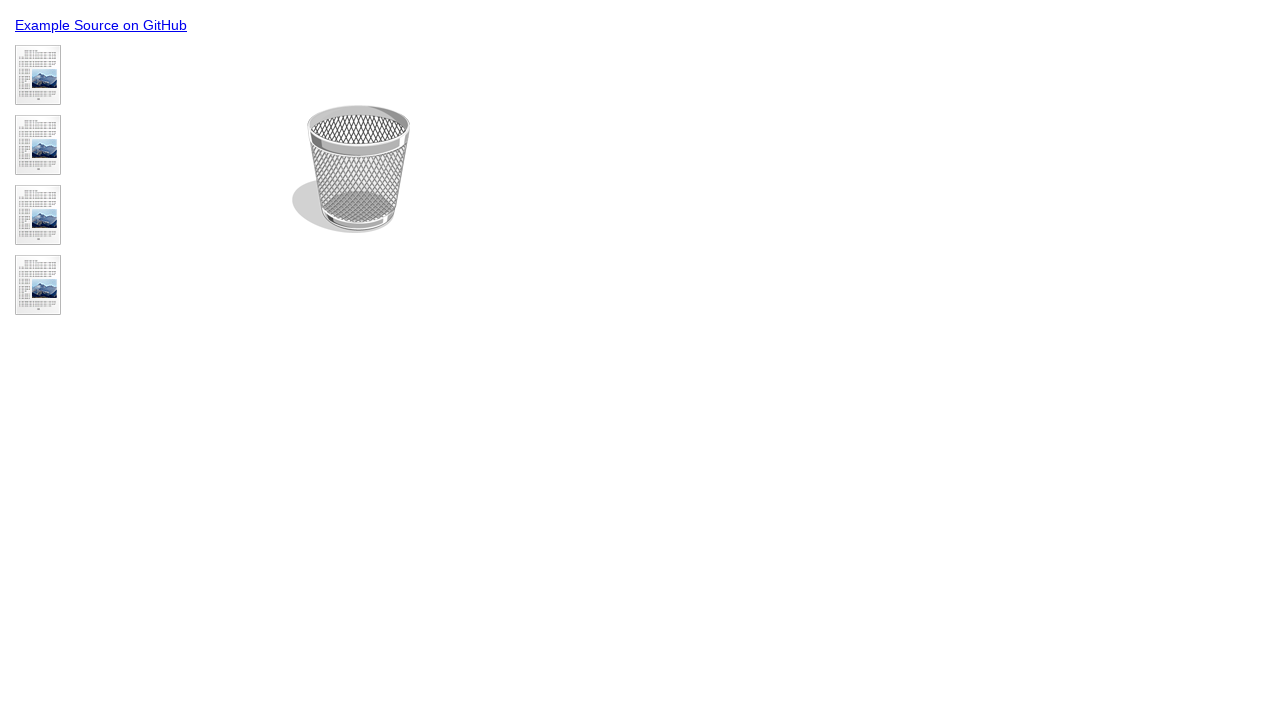

Located the document element
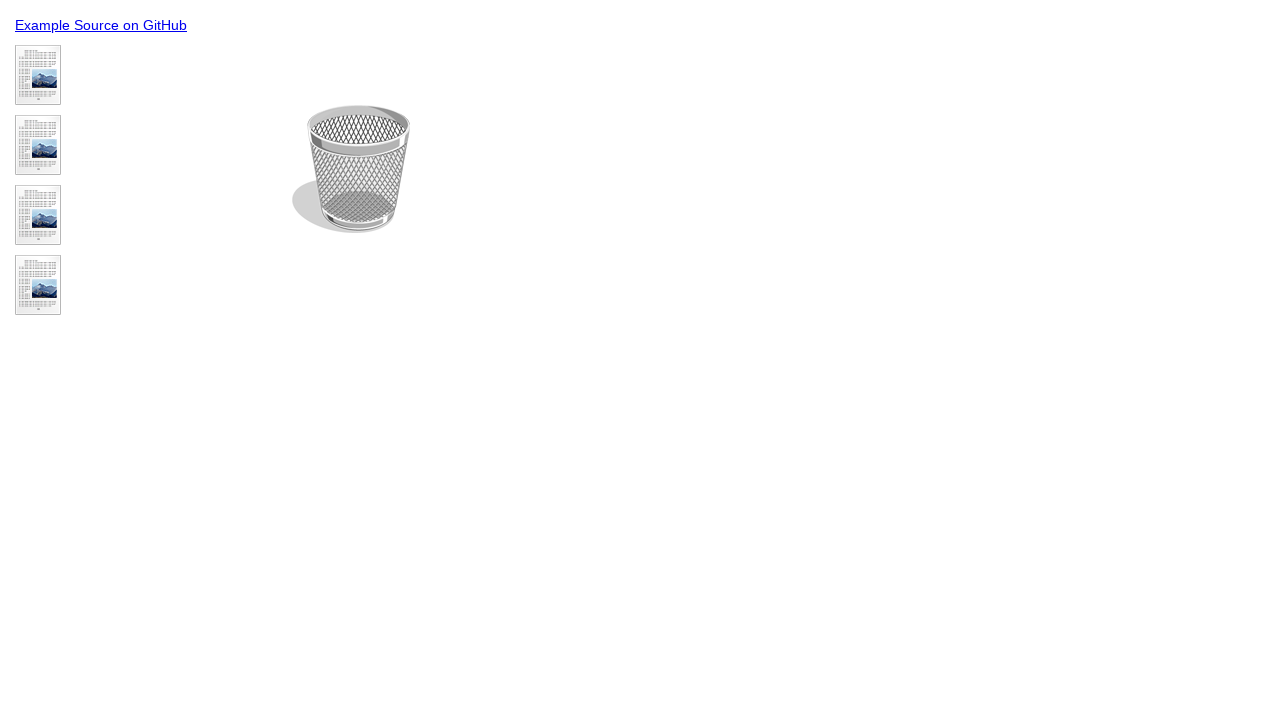

Located the trash element
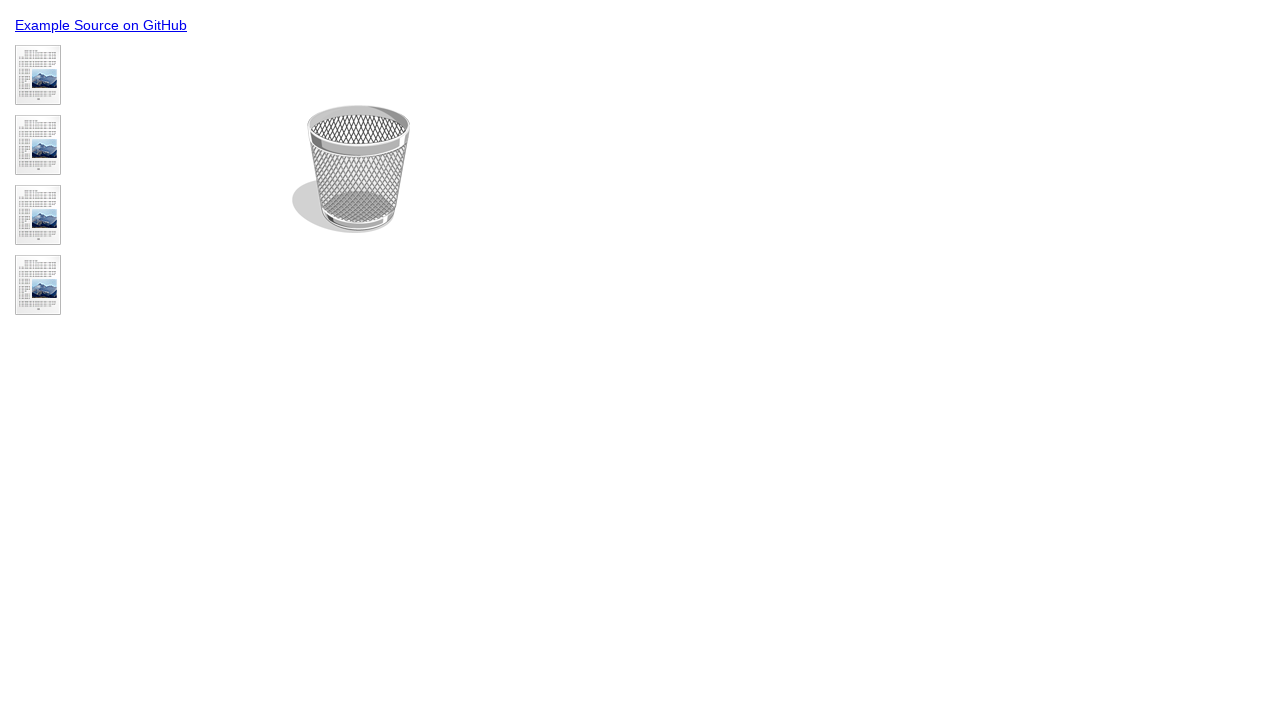

Dragged document element onto trash element at (351, 169)
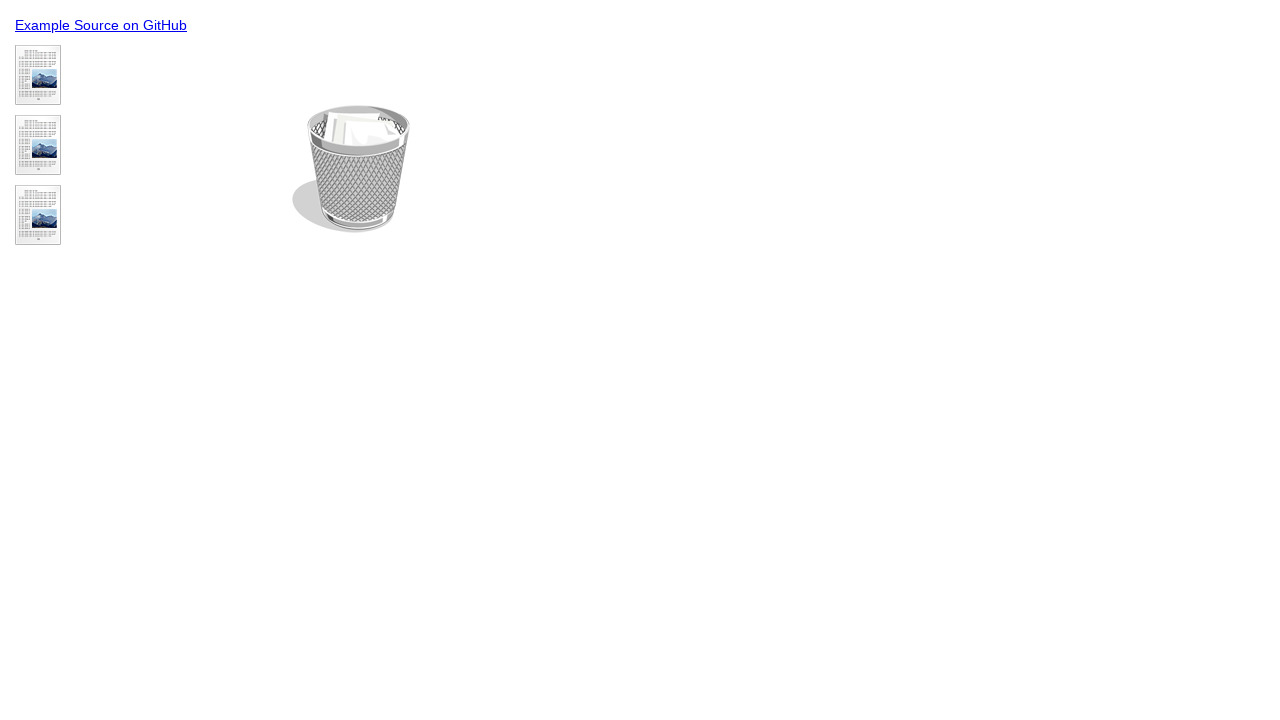

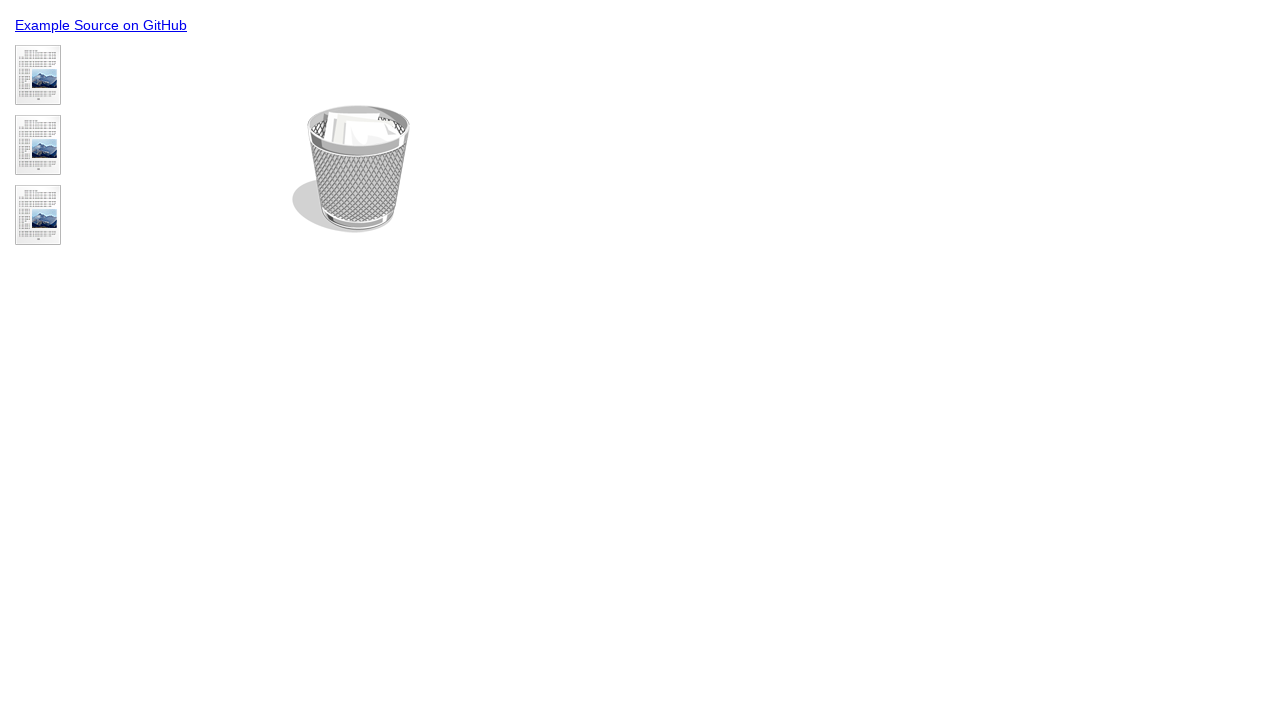